Tests searchable dynamic dropdown by clicking the dropdown, typing a search term, and selecting the result

Starting URL: https://demo.automationtesting.in/Register.html

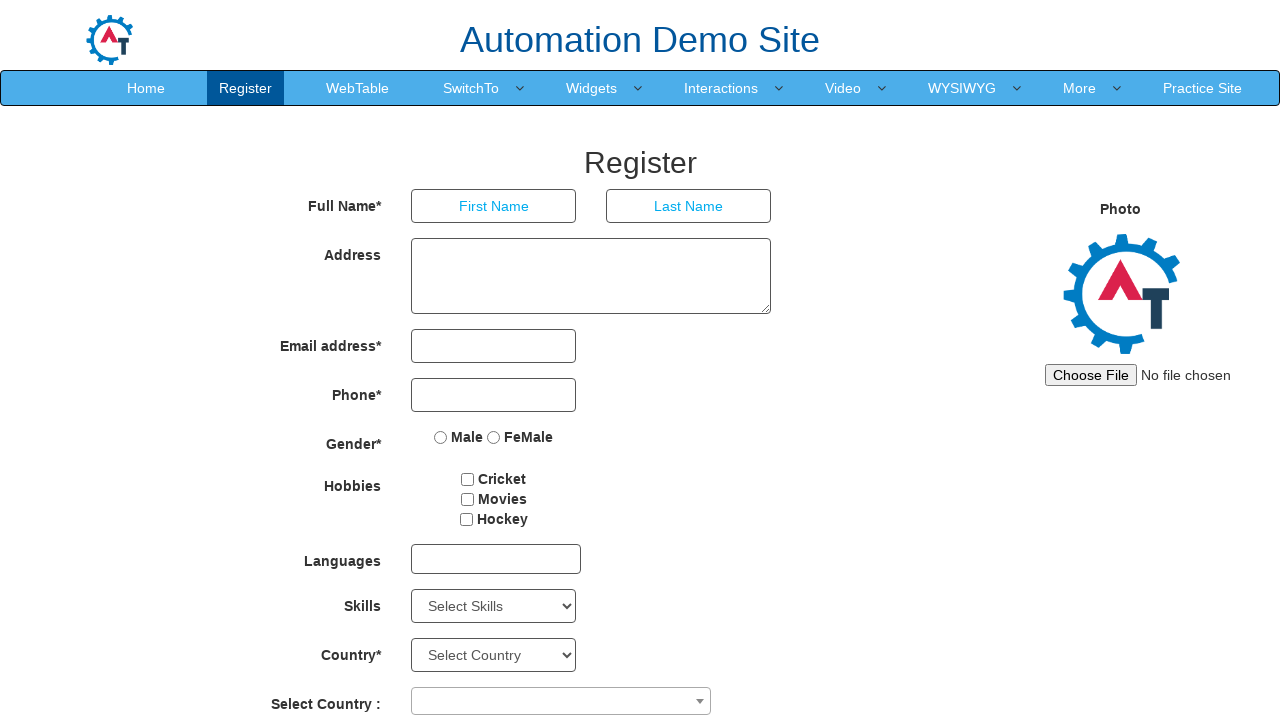

Clicked on the country dropdown combobox at (561, 701) on span[role='combobox']
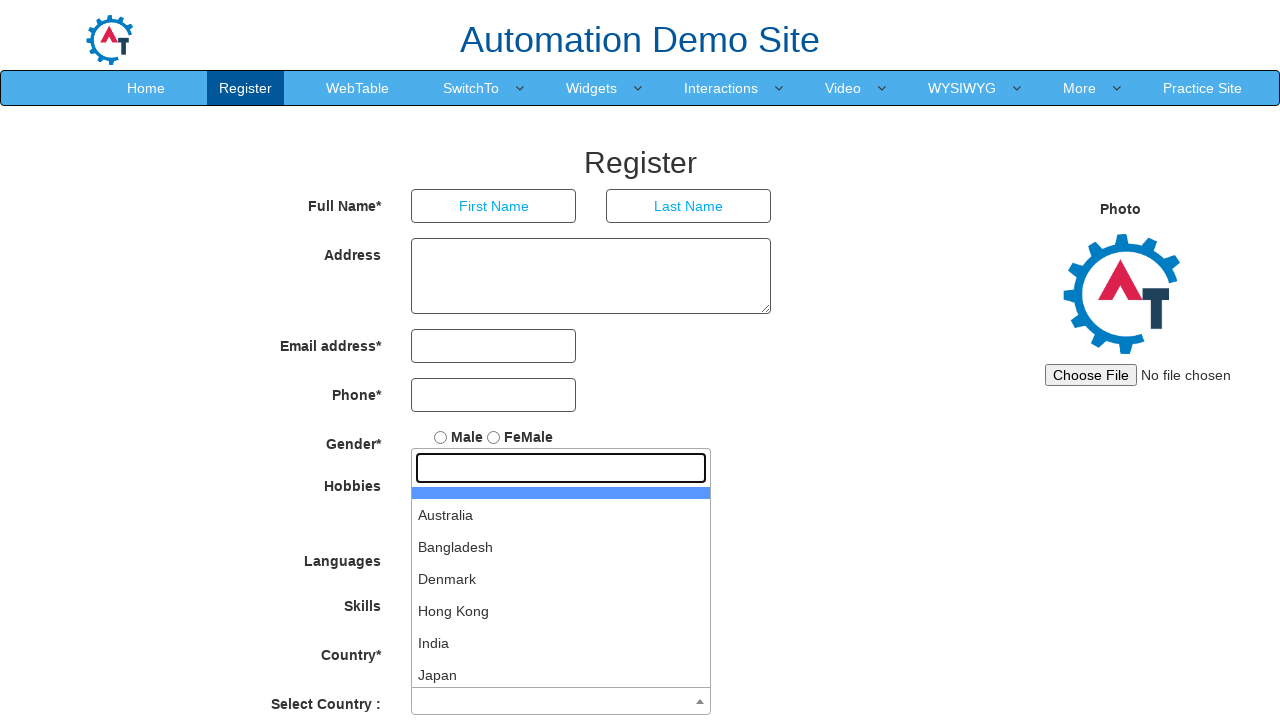

Typed 'India' into the search textbox on input[role='textbox']
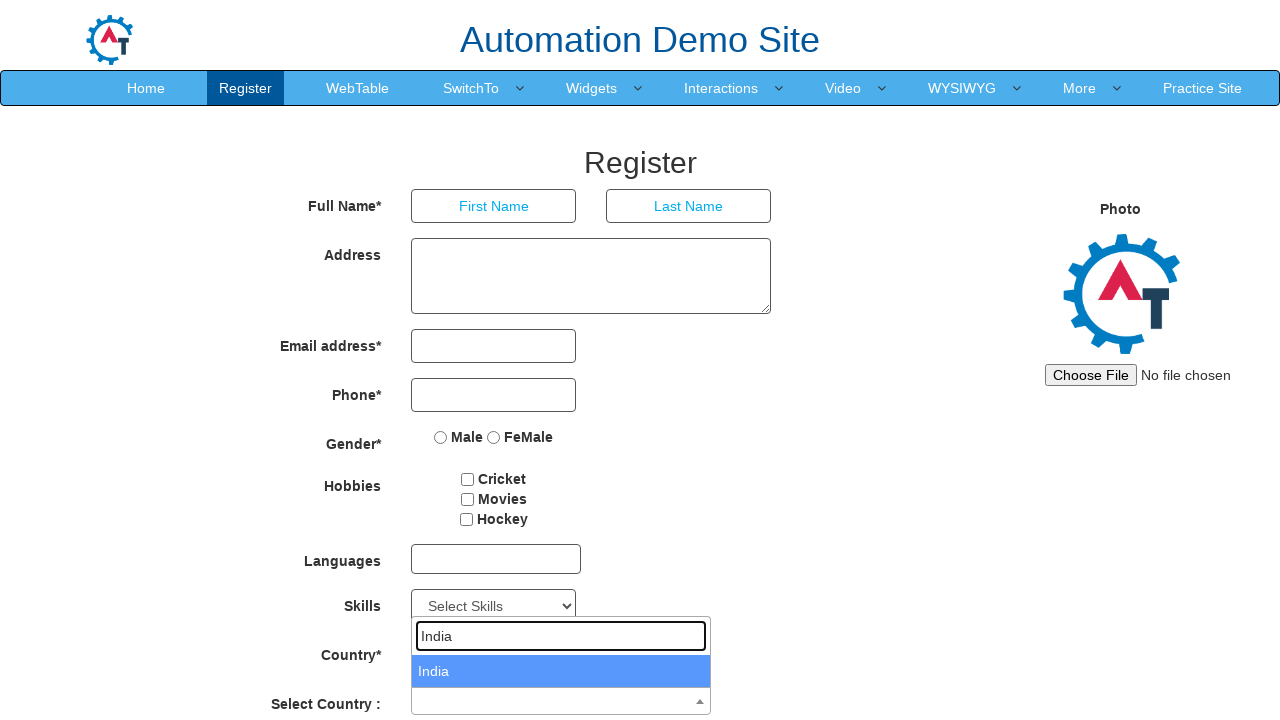

Selected 'India' from the dropdown search results at (561, 671) on ul#select2-country-results>li
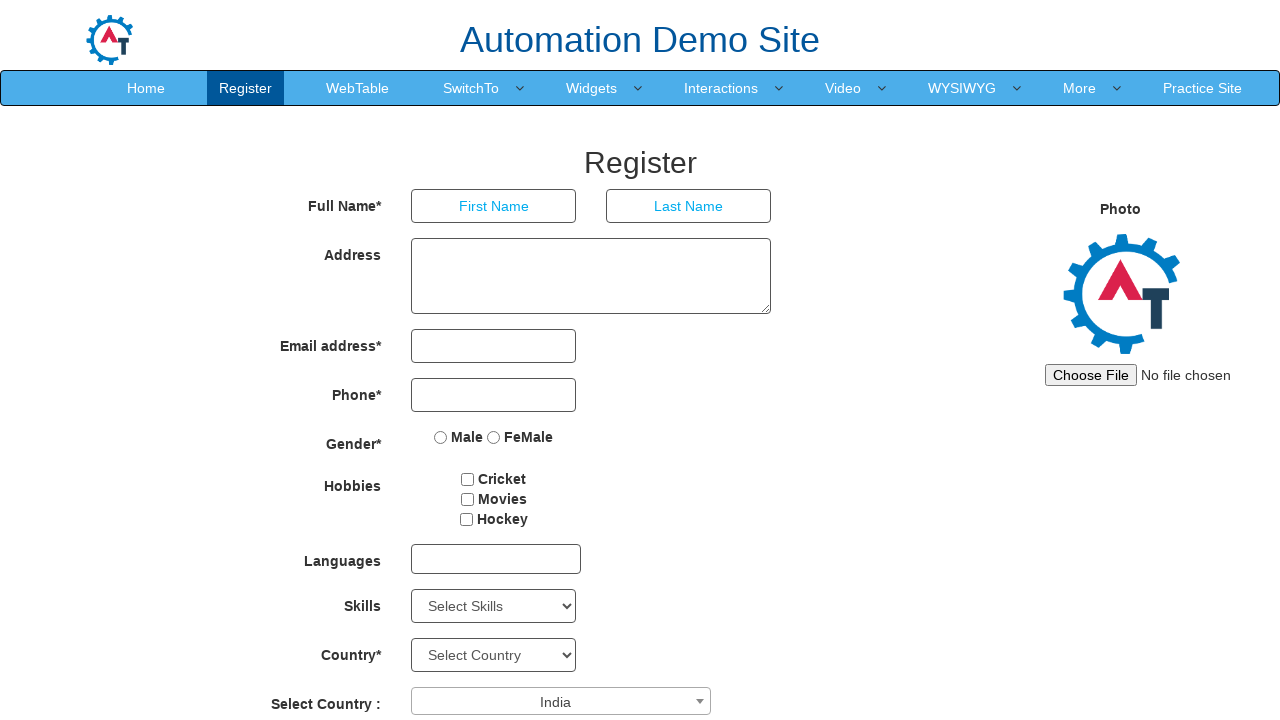

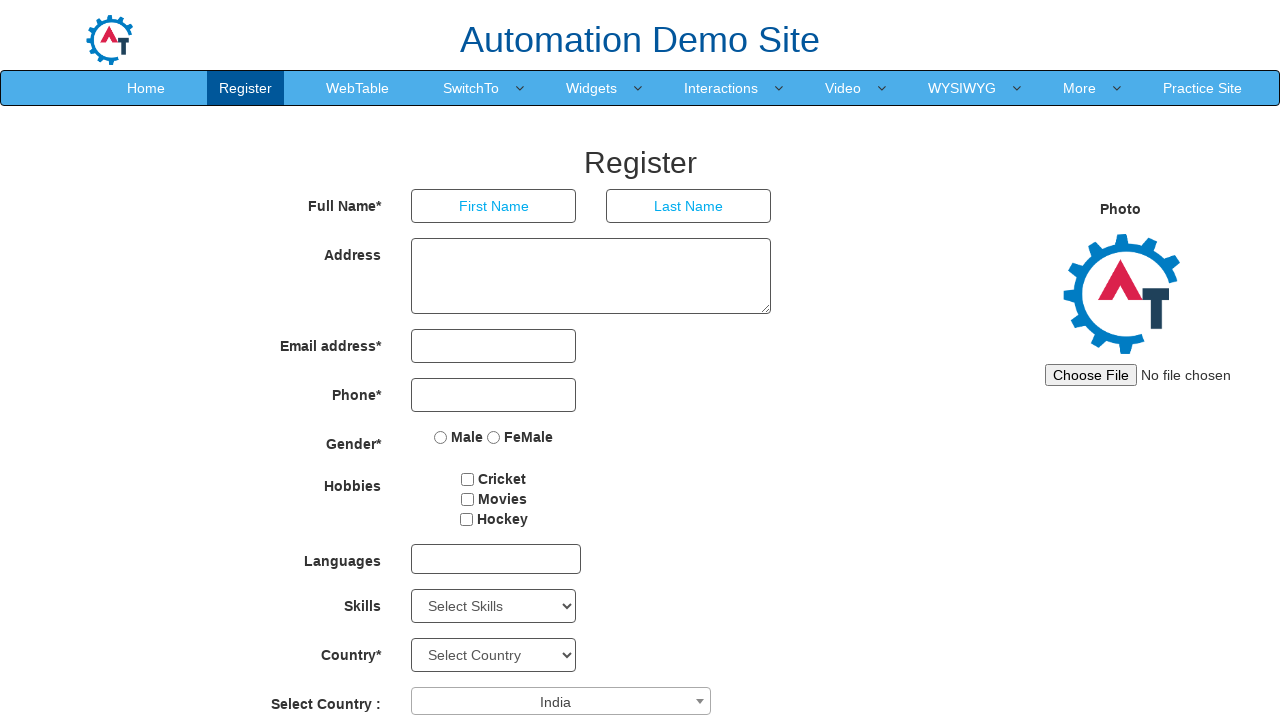